Navigates to Bilibili's homepage and verifies the page loads successfully

Starting URL: https://www.bilibili.com/

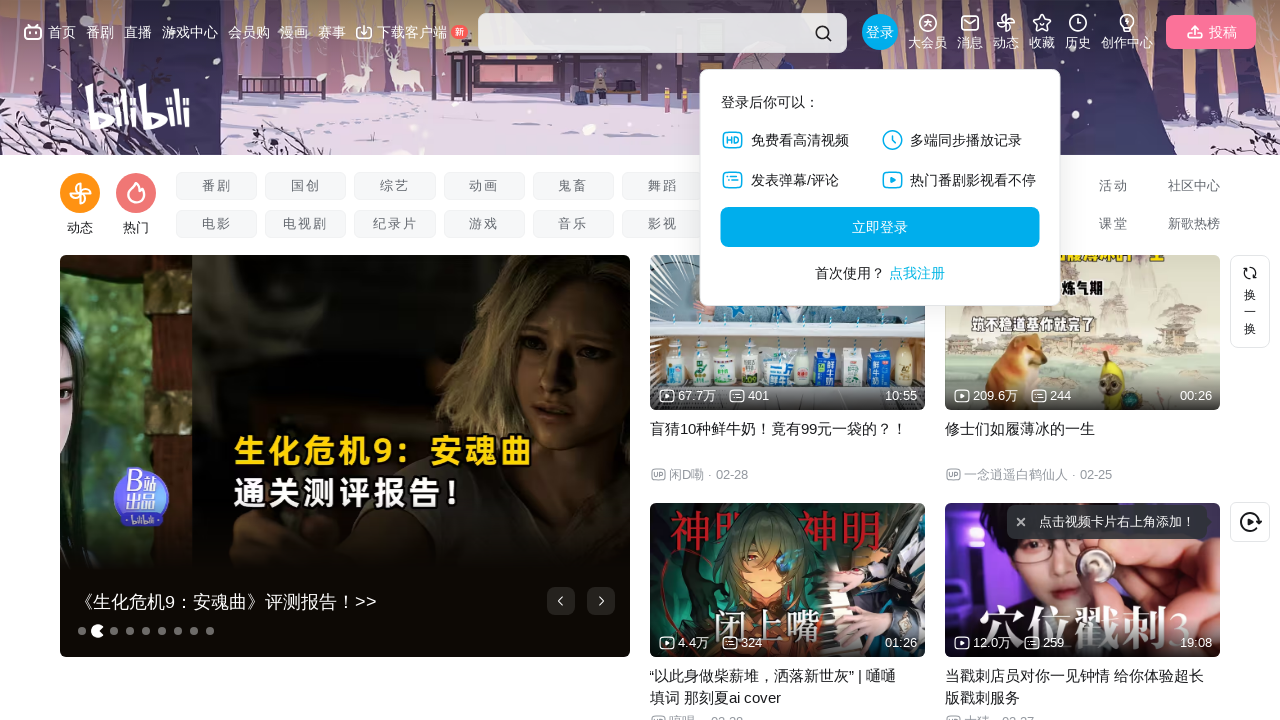

Navigated to Bilibili homepage
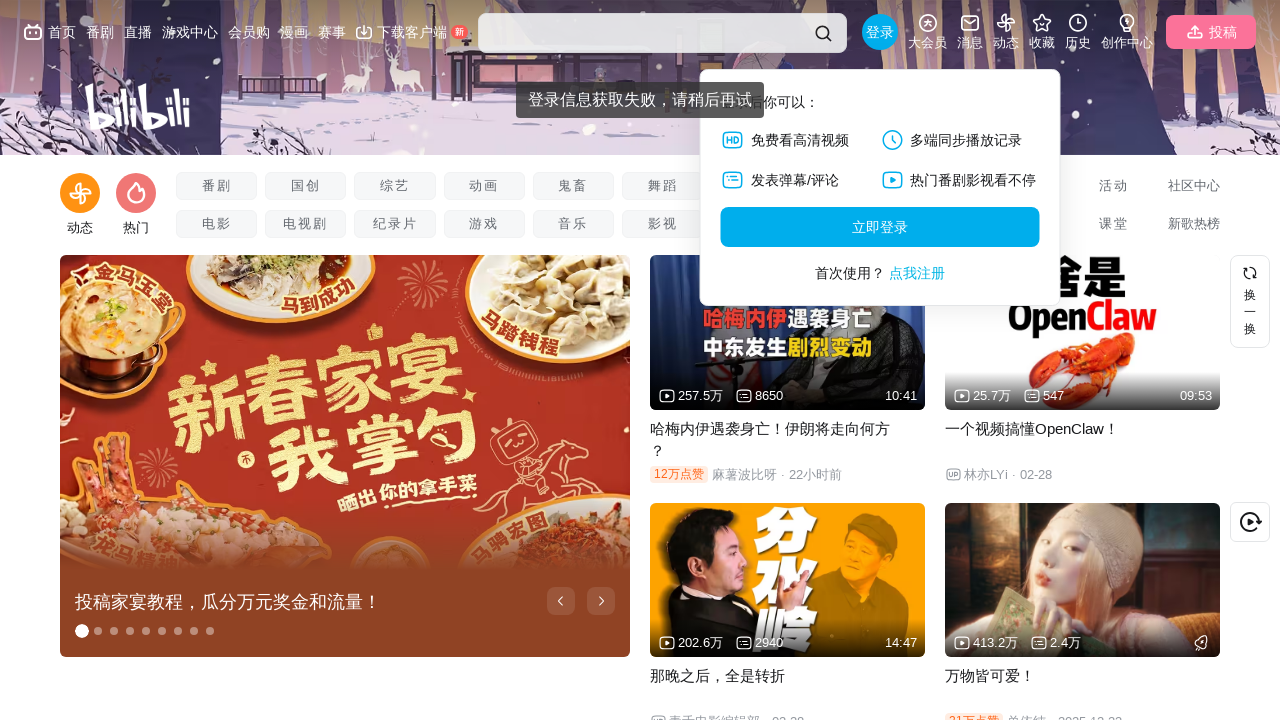

Page DOM content loaded
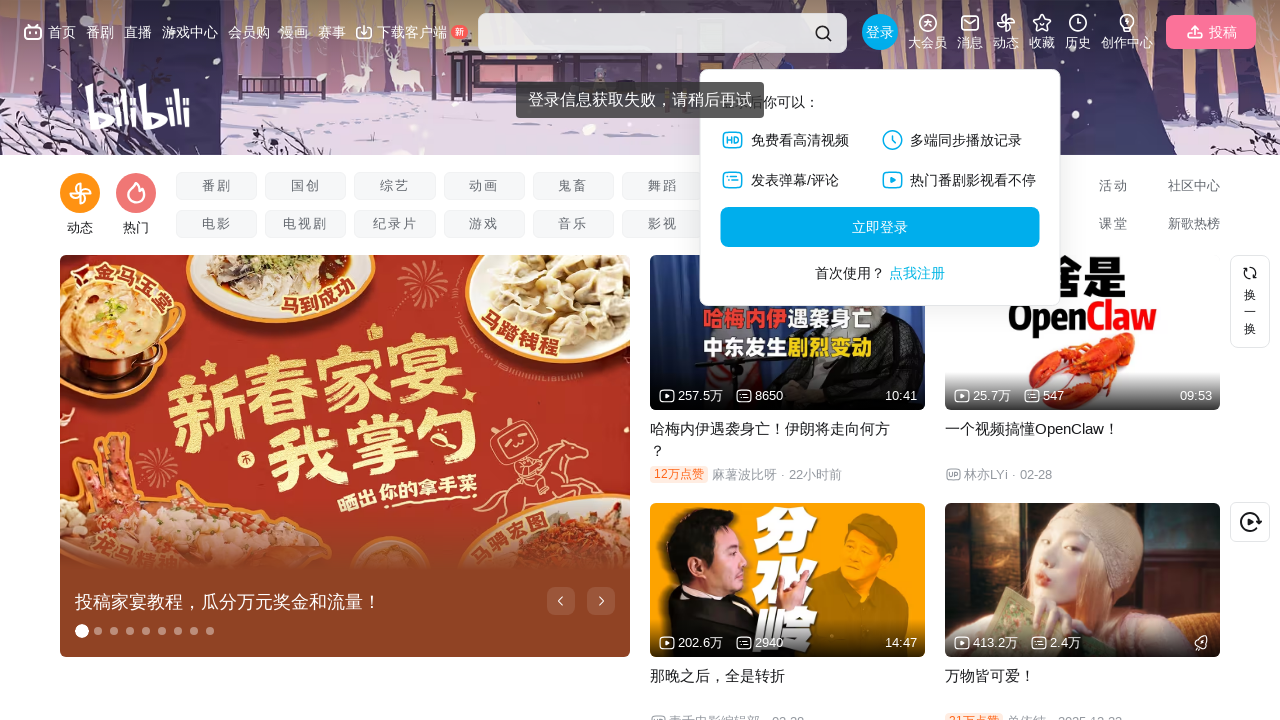

Body element is visible, page loaded successfully
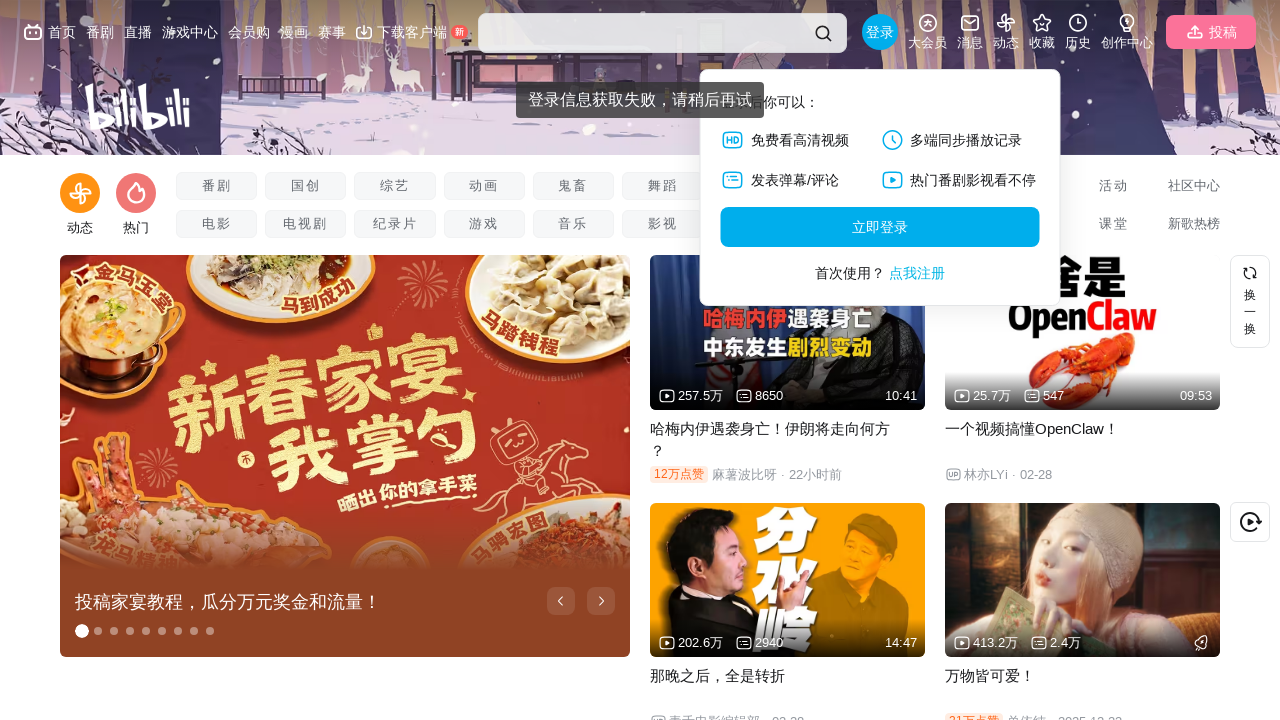

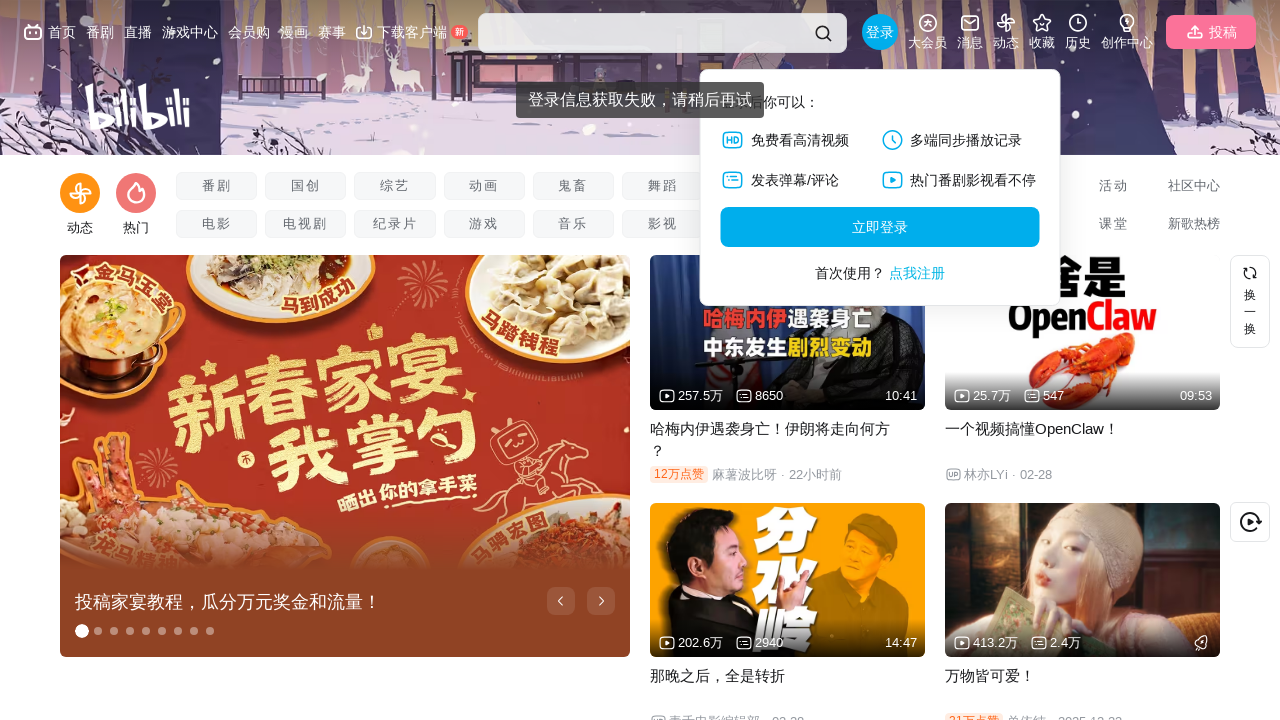